Tests file upload functionality by selecting a file and submitting the form, then verifying the URL has changed.

Starting URL: https://bonigarcia.dev/selenium-webdriver-java/web-form.html

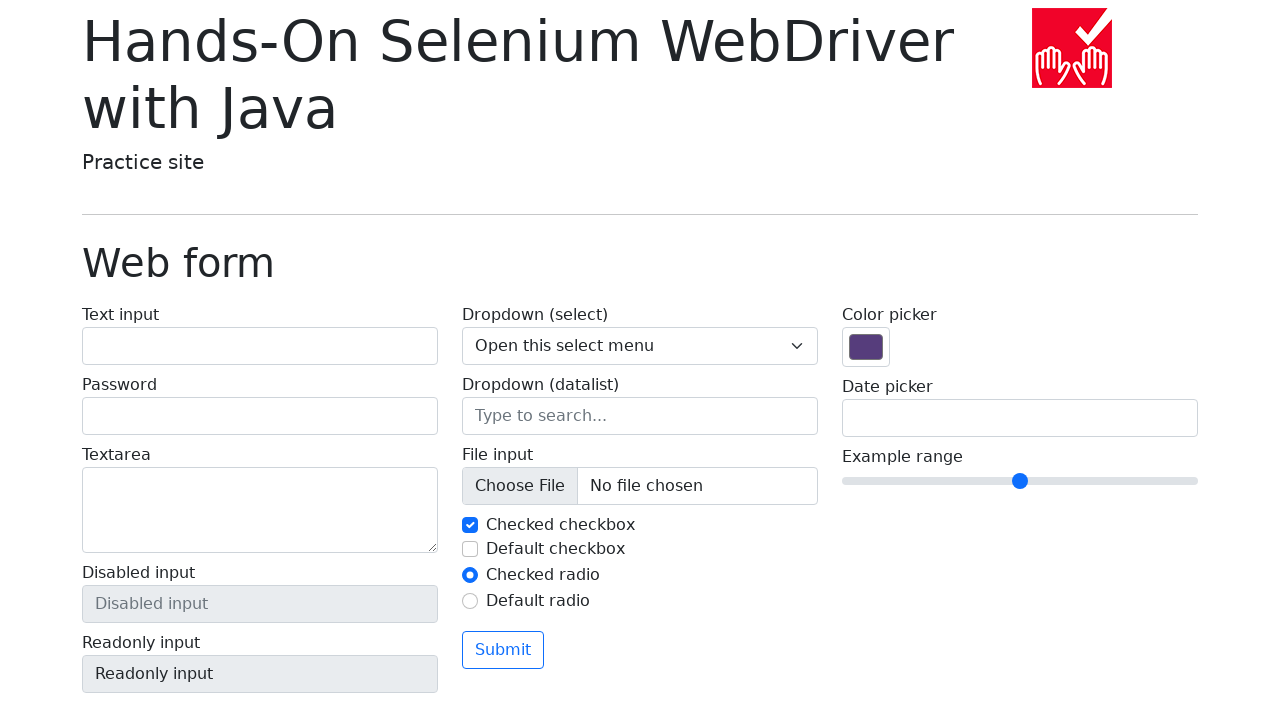

Stored initial URL
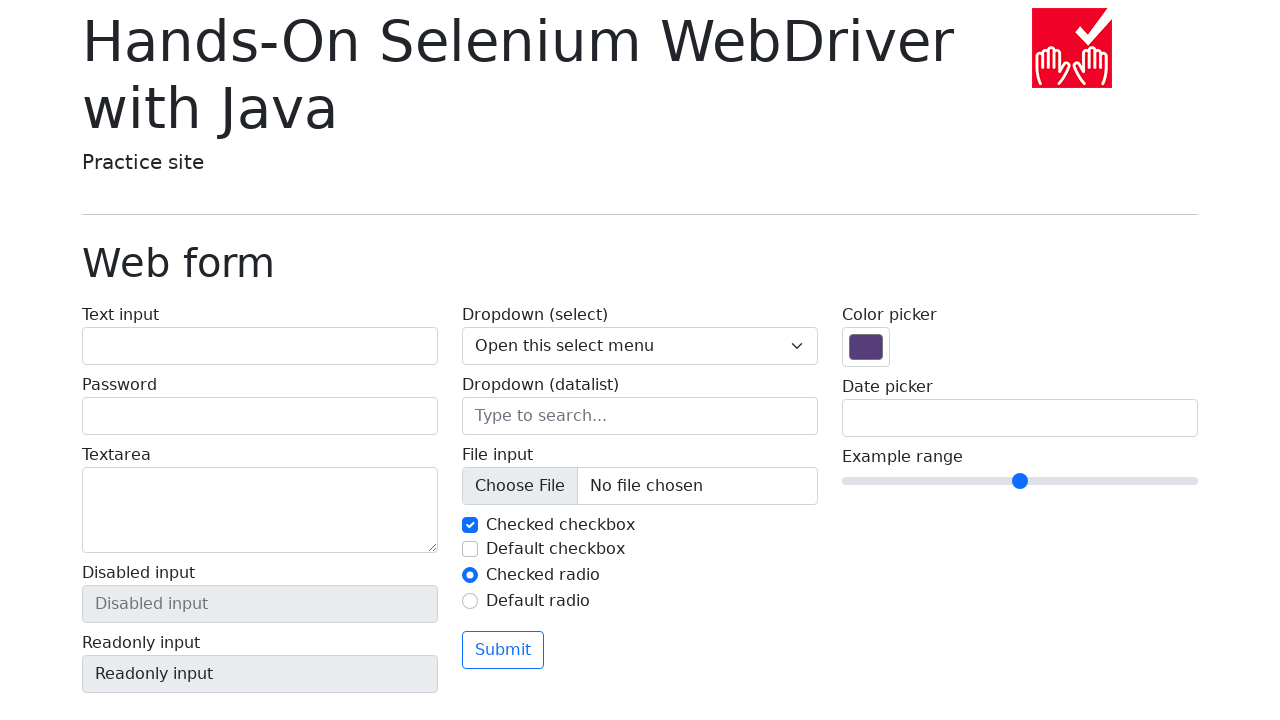

Created temporary file for upload
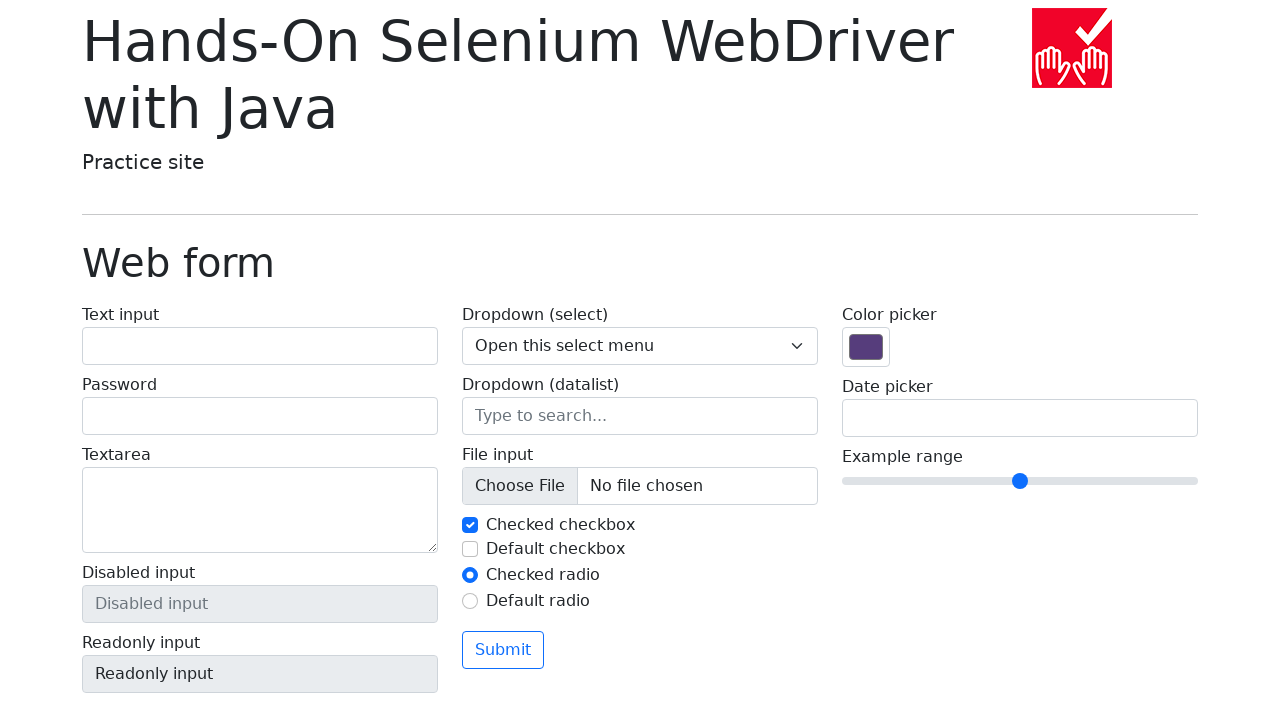

Selected file for upload via input field
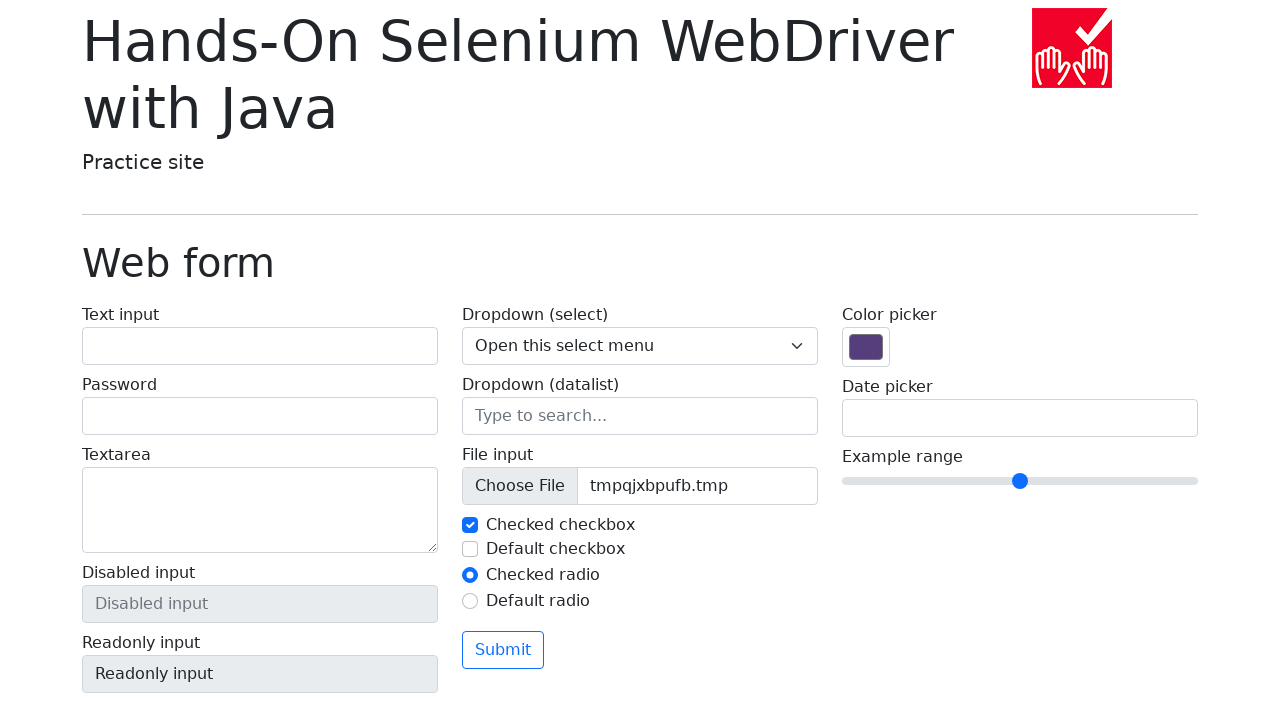

Clicked form submit button at (503, 650) on form button[type='submit']
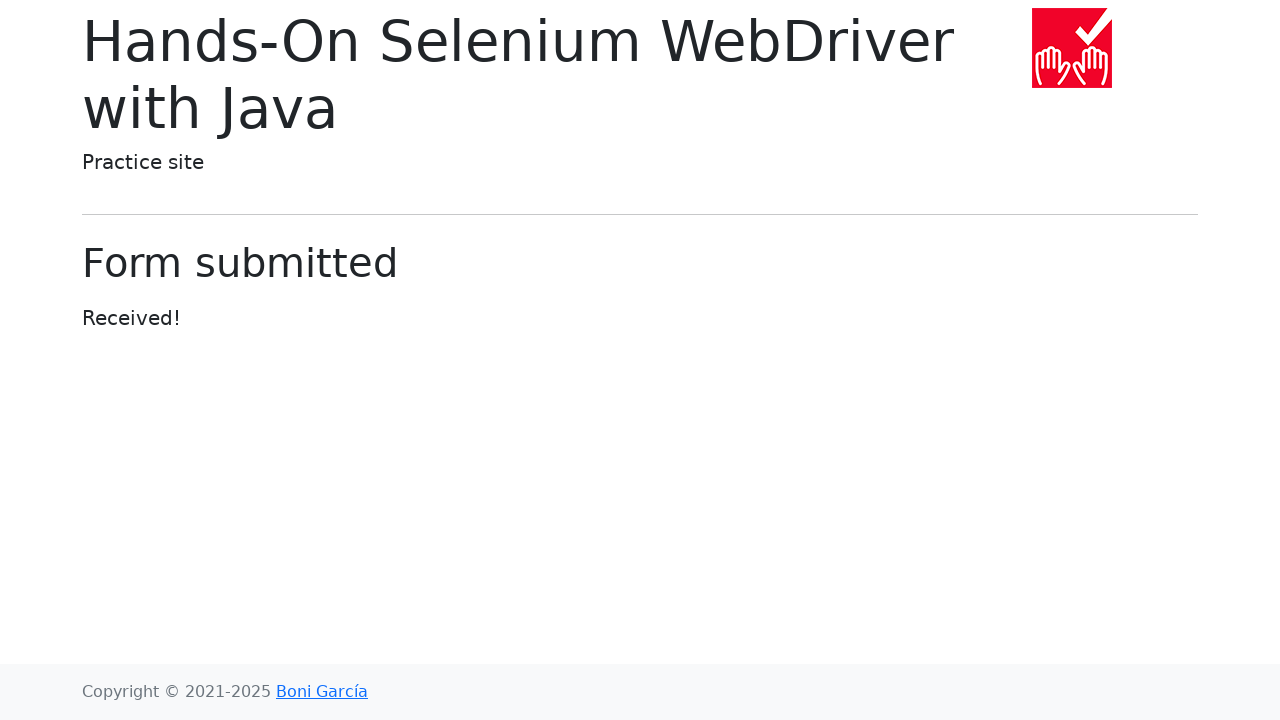

Waited for page to load after form submission
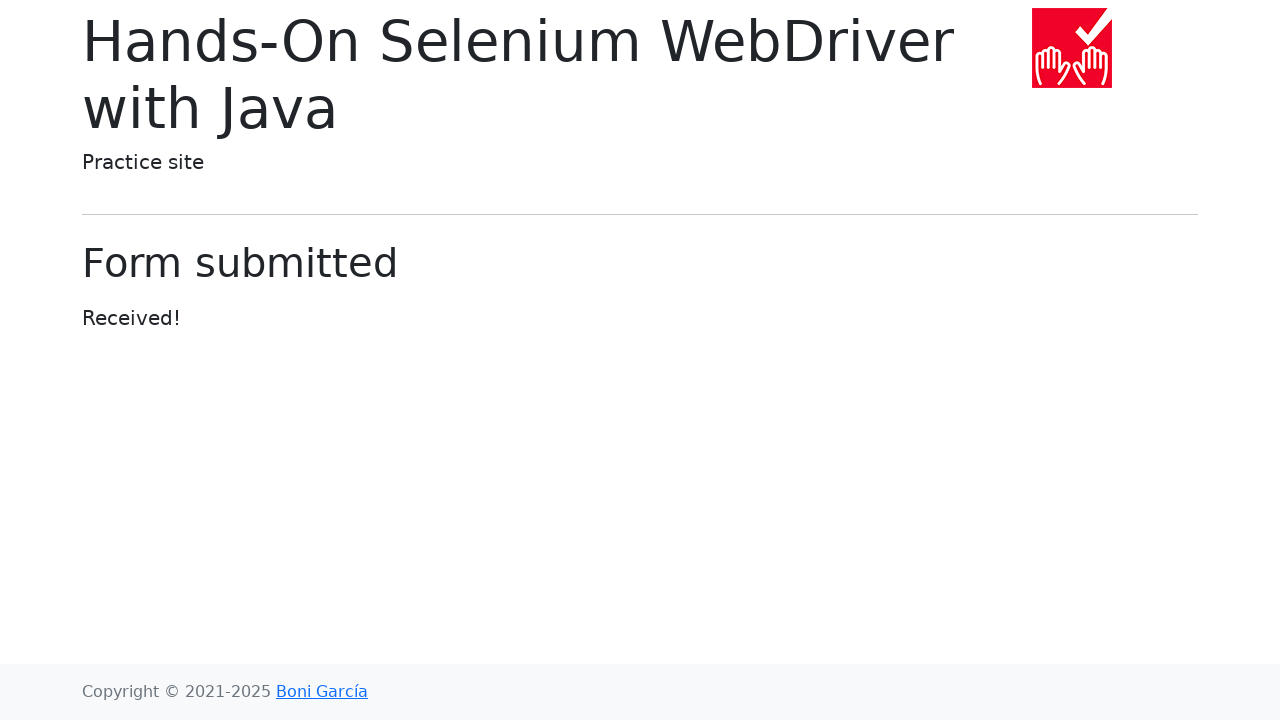

Verified URL changed after file upload
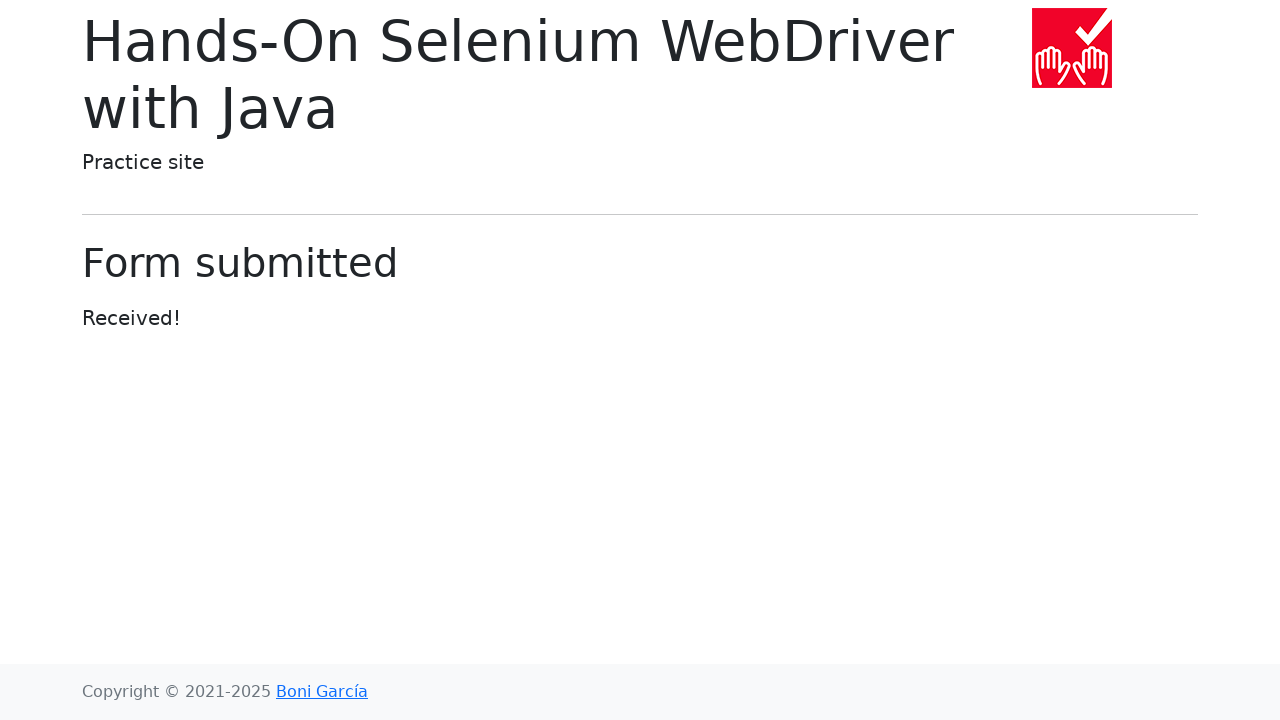

Cleaned up temporary file
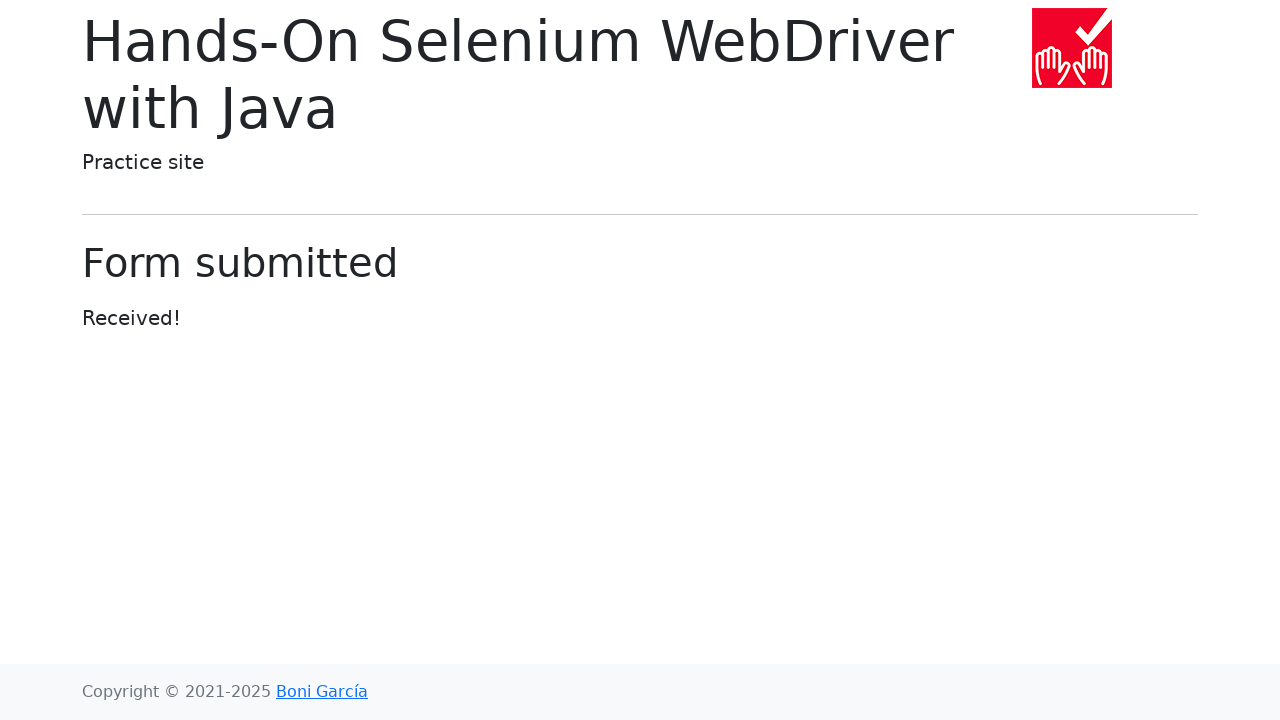

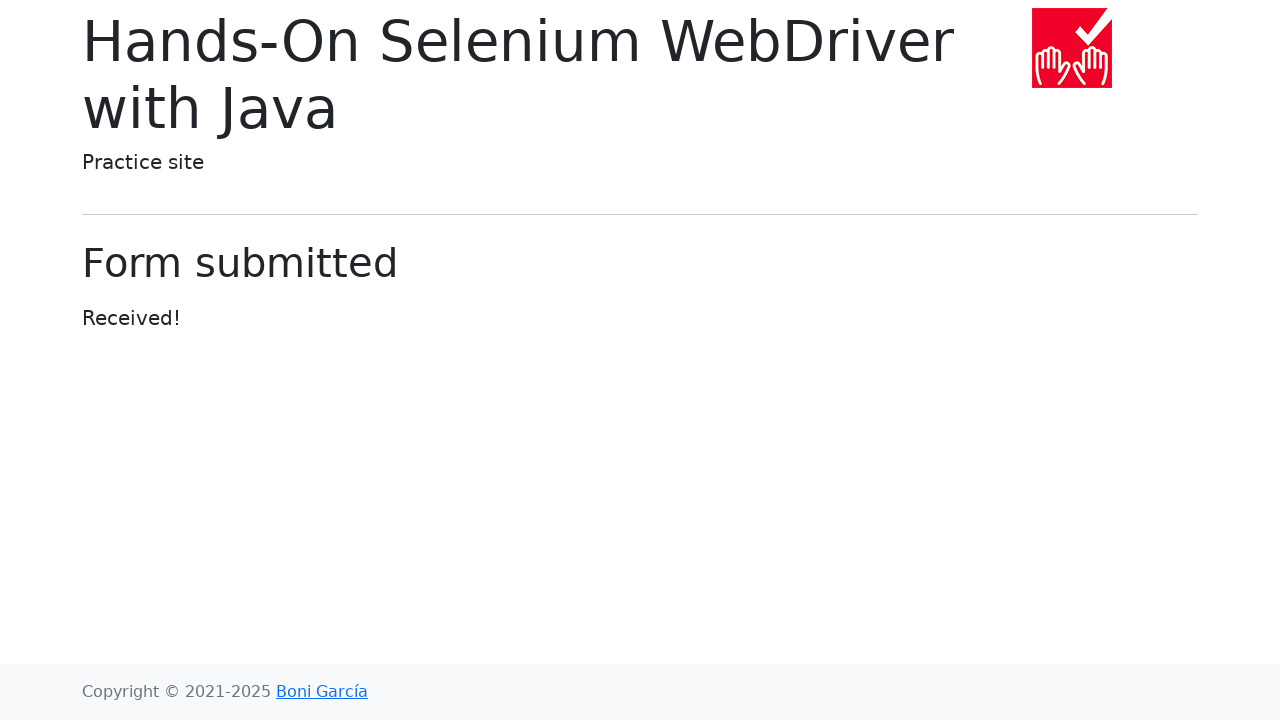